Tests email subscription form submission on CHADD website

Starting URL: https://chadd.org/for-adults/overview/

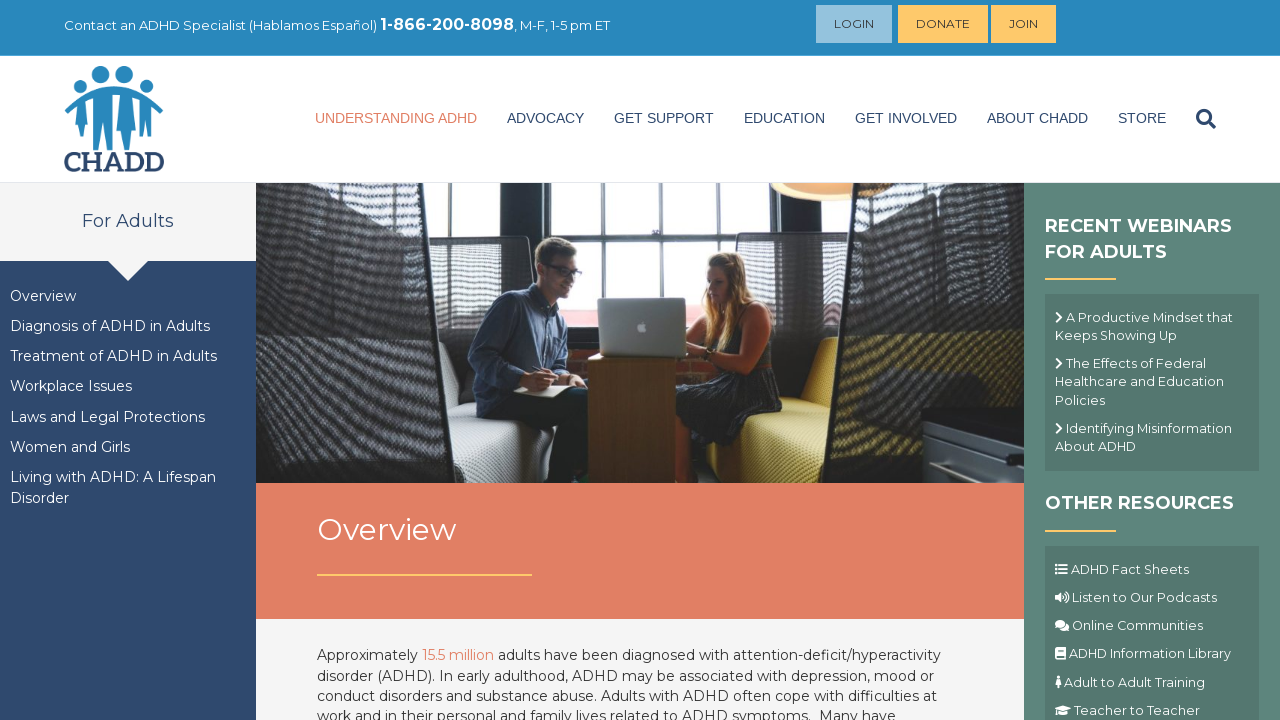

Filled email field with 'testuser847@example.com' on input[name='EMAIL']
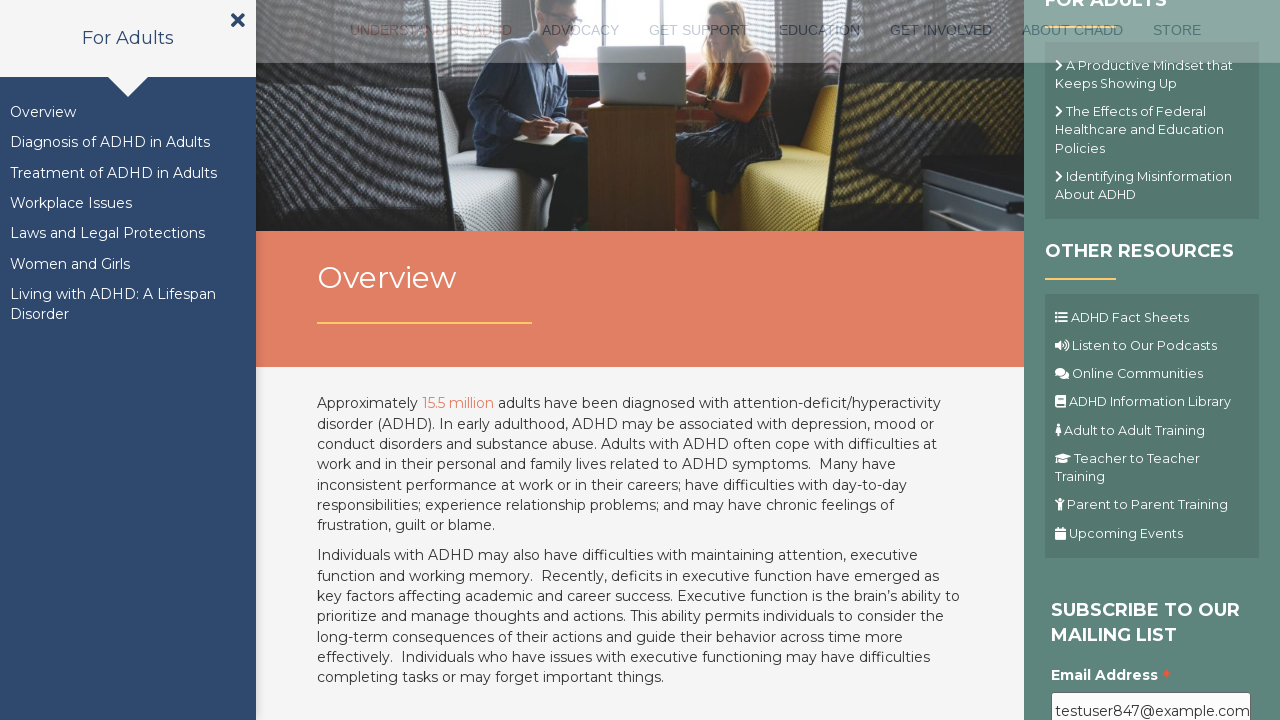

Clicked subscribe button to submit email subscription form at (1111, 361) on .button
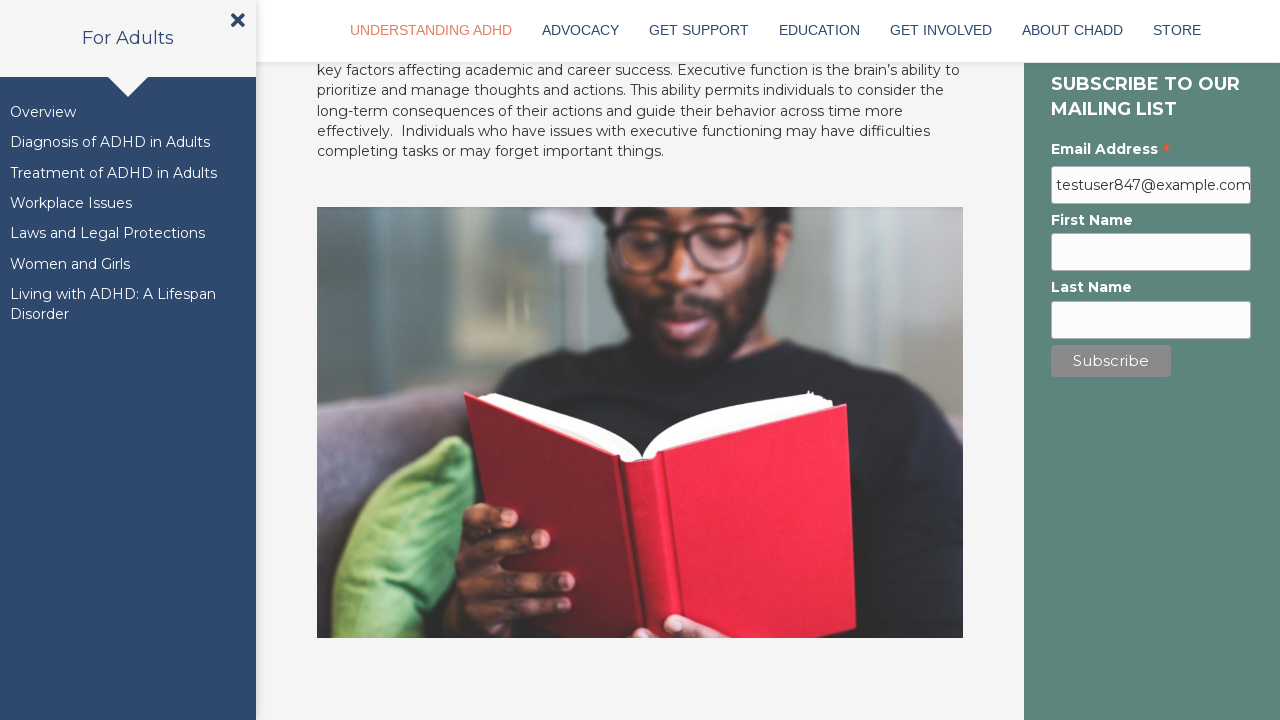

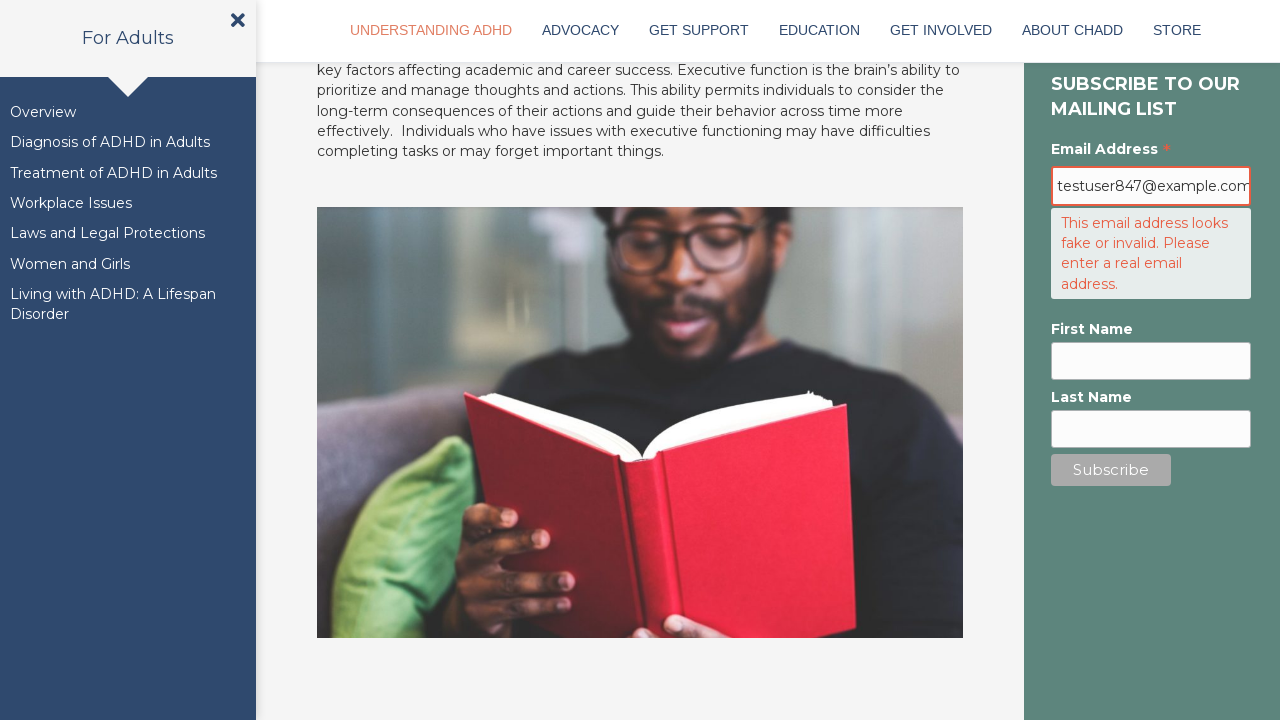